Tests clicking a blue button with dynamic class attributes, handling the resulting alert, and refreshing the page multiple times in a loop

Starting URL: http://uitestingplayground.com/classattr

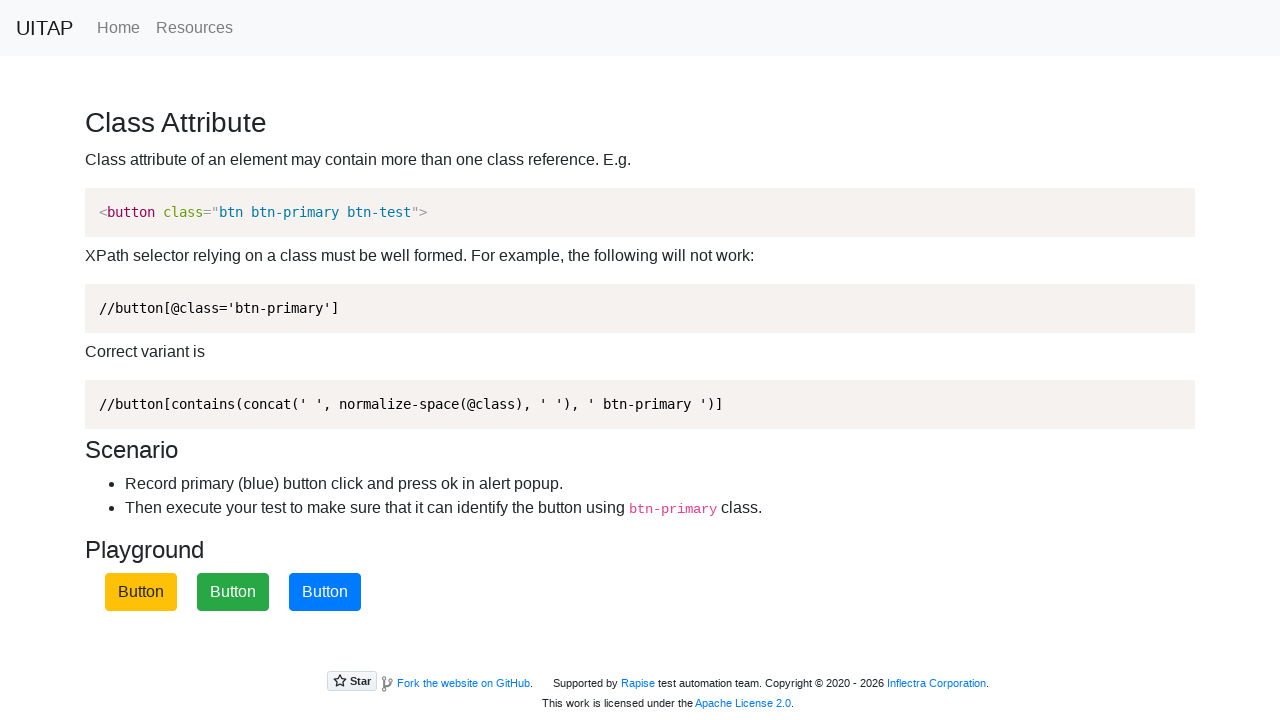

Clicked blue primary button at (325, 592) on button.btn-primary
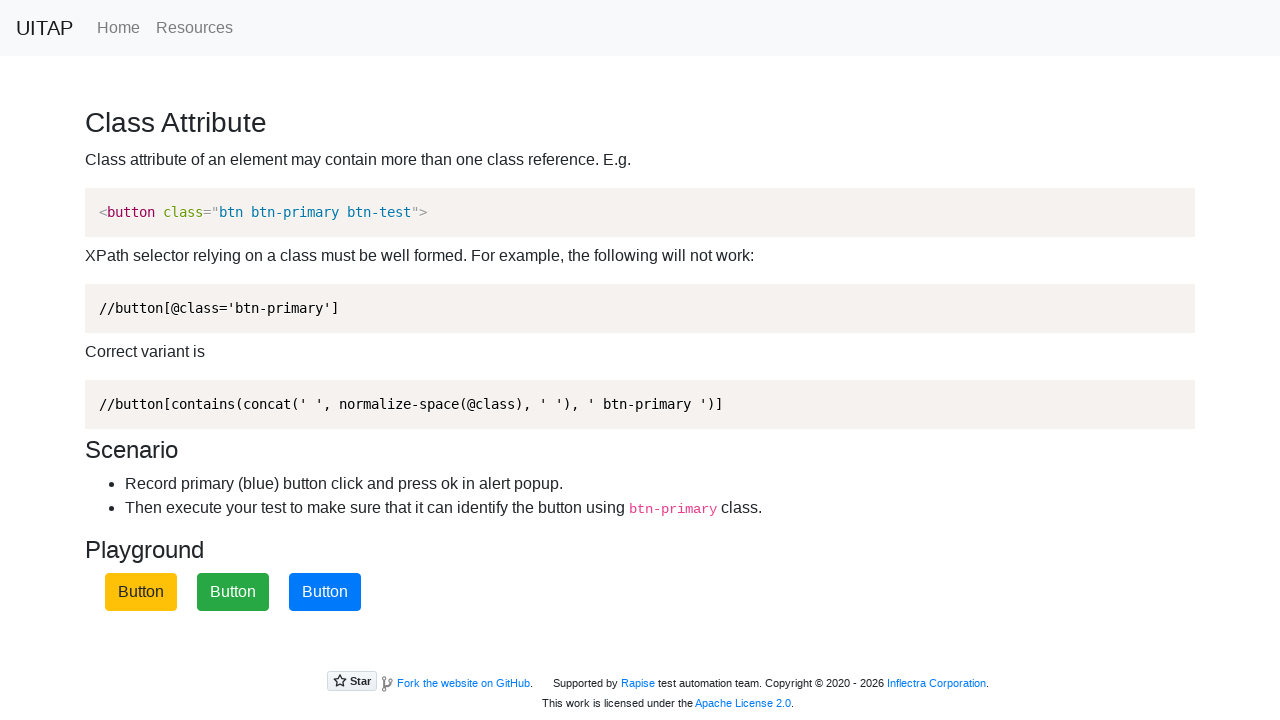

Set up dialog handler to accept alerts
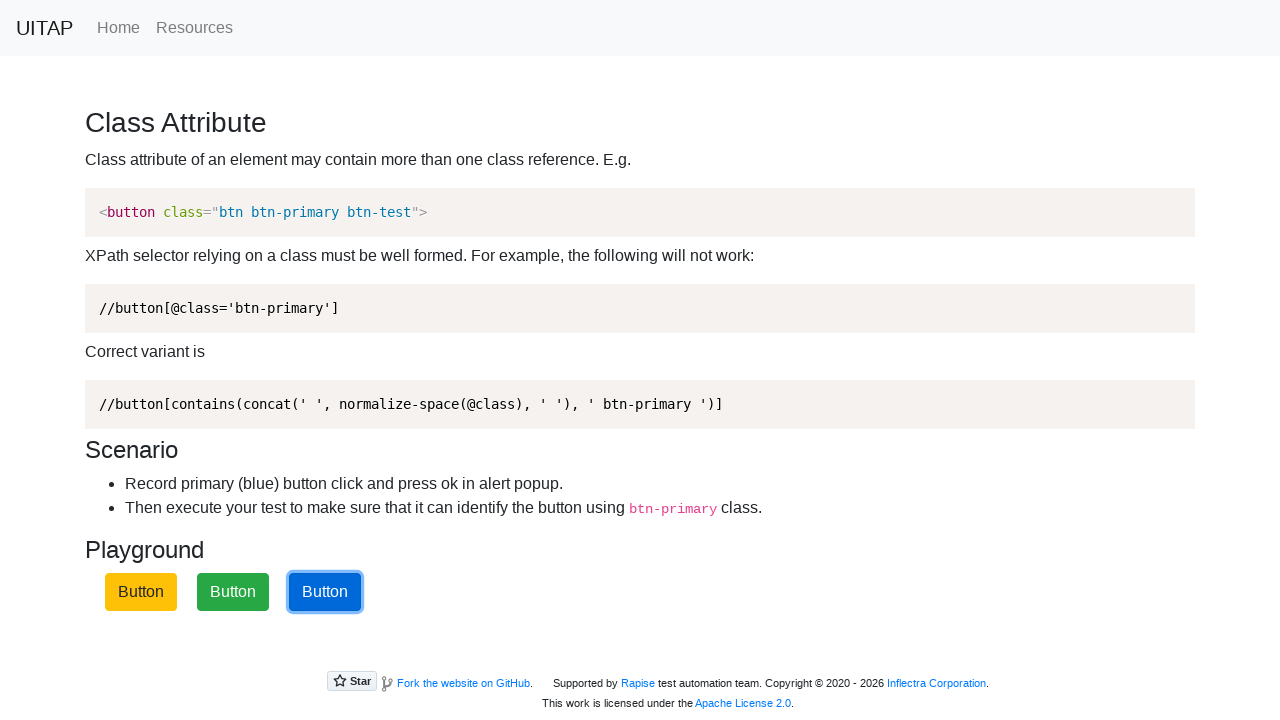

Waited for alert to be processed
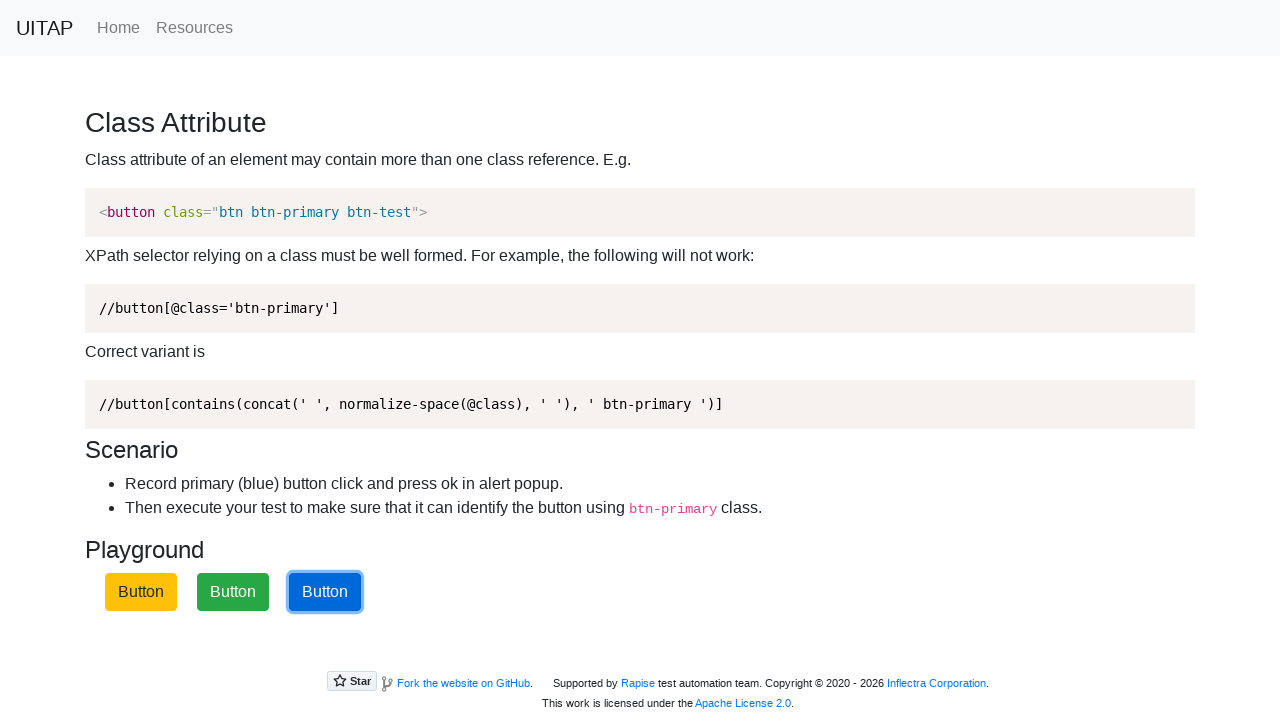

Reloaded the page
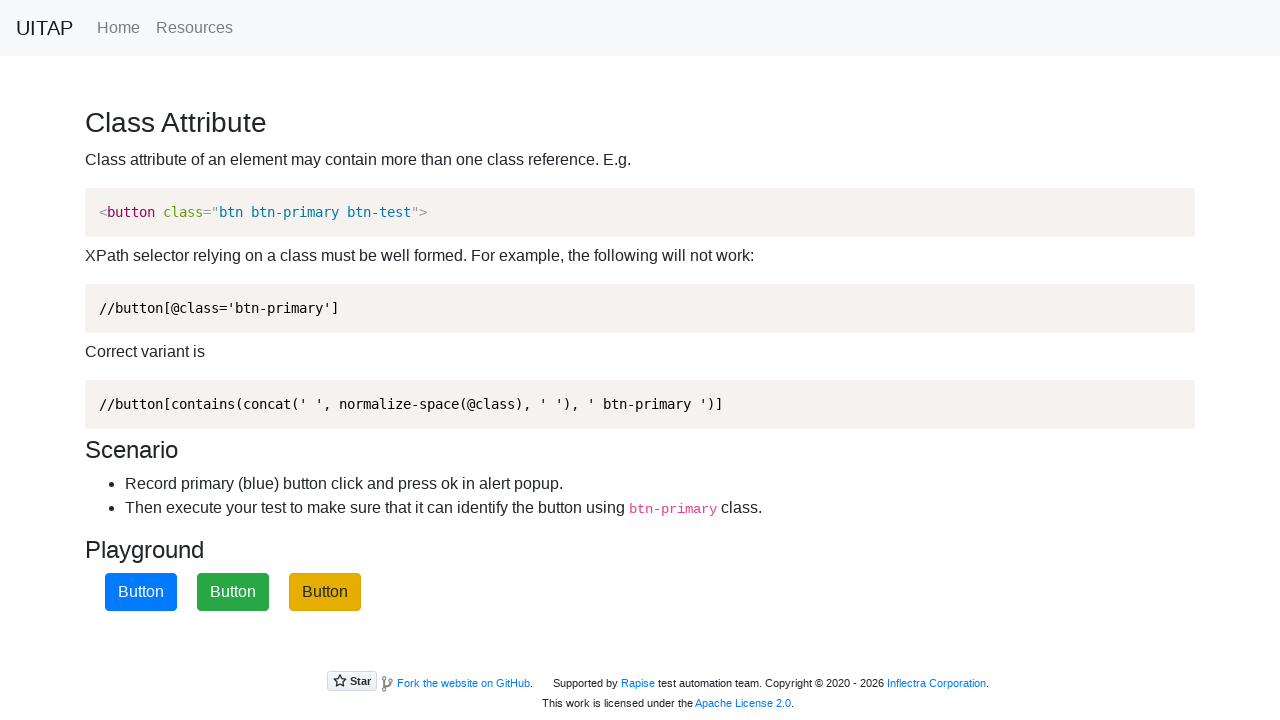

Blue primary button loaded after page reload
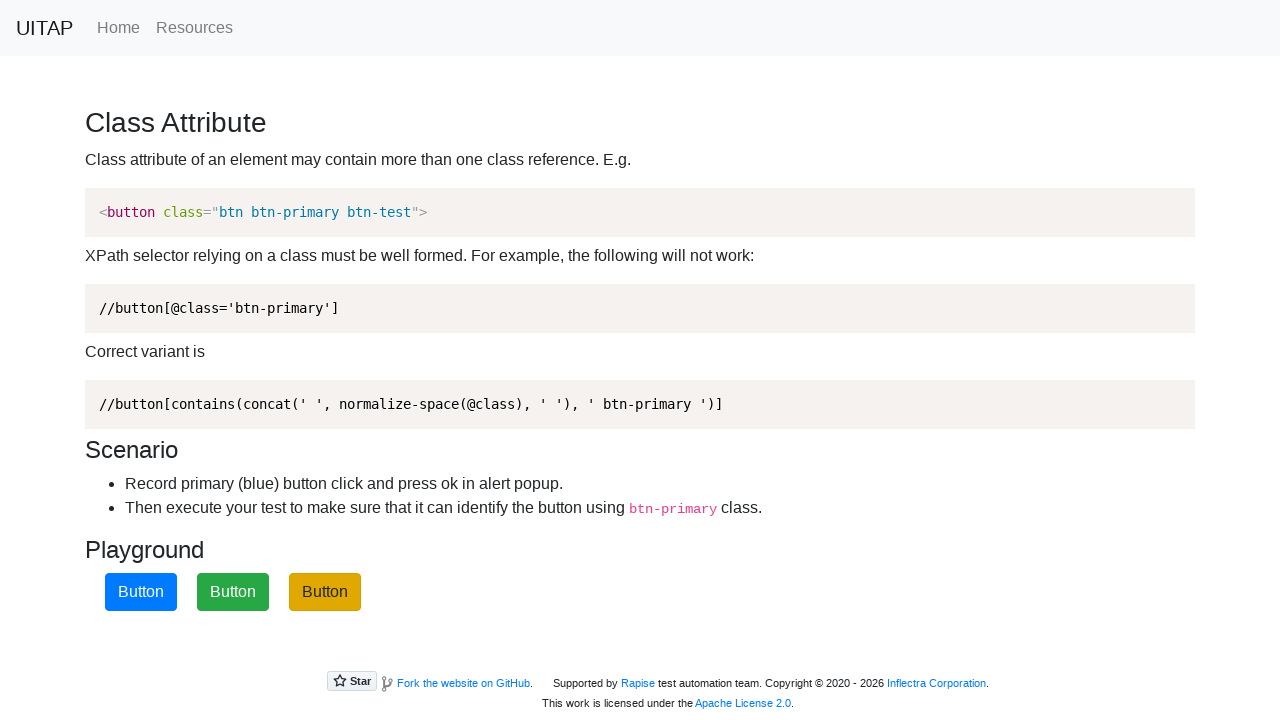

Clicked blue primary button at (141, 592) on button.btn-primary
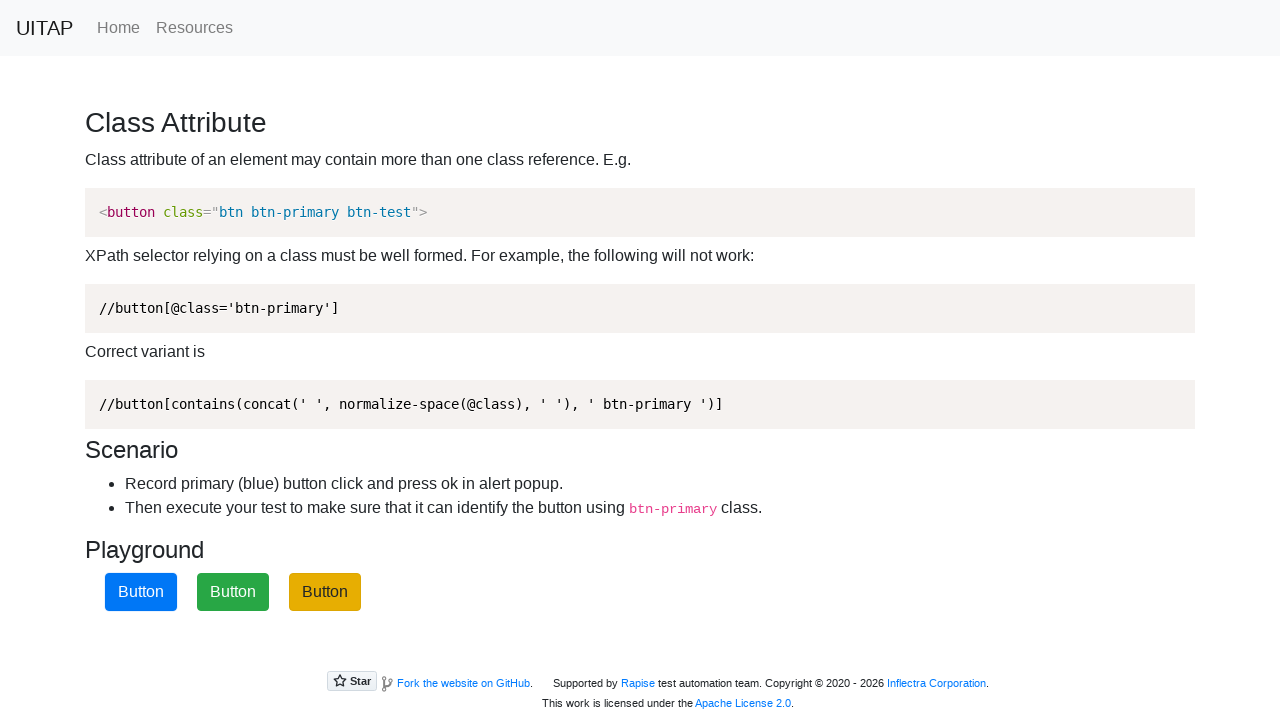

Set up dialog handler to accept alerts
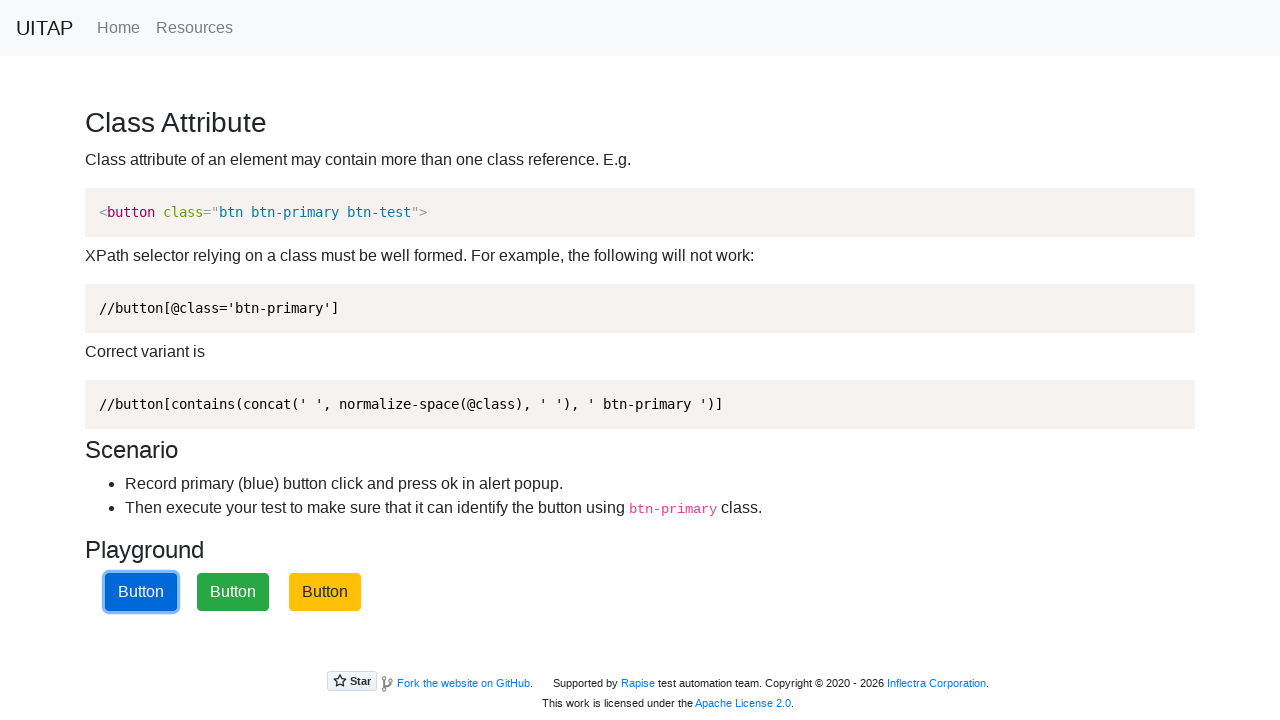

Waited for alert to be processed
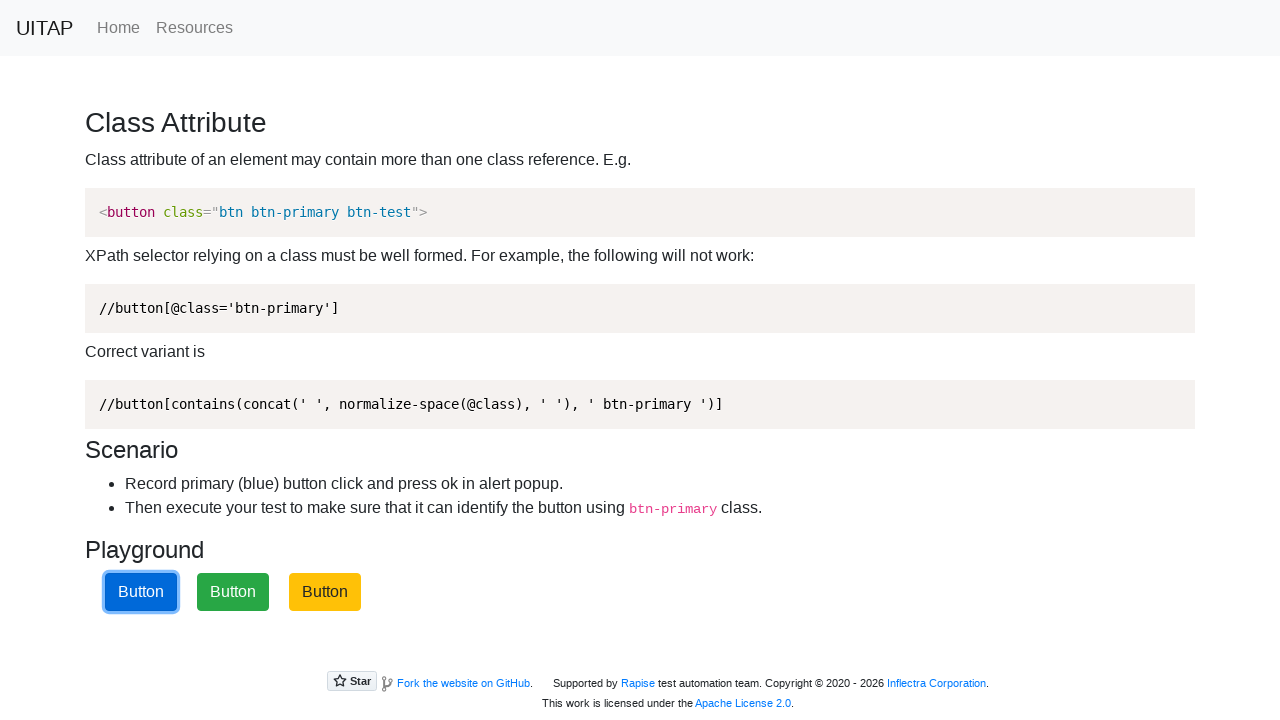

Reloaded the page
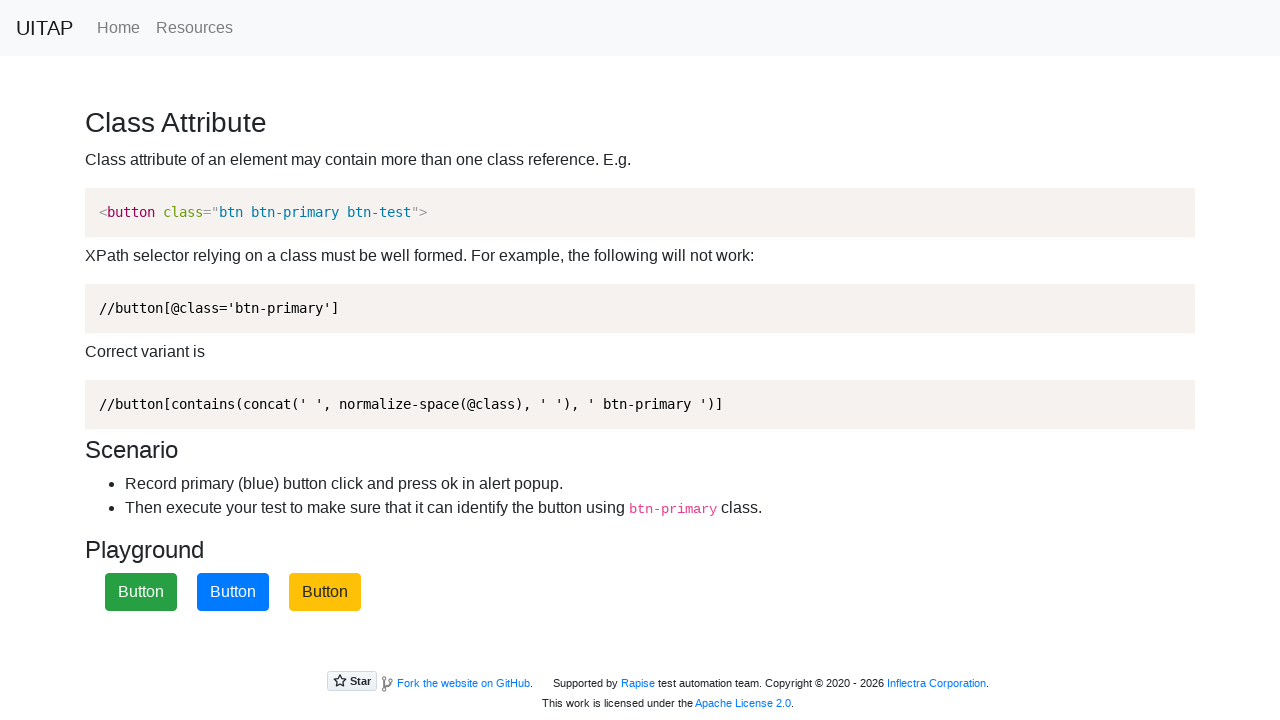

Blue primary button loaded after page reload
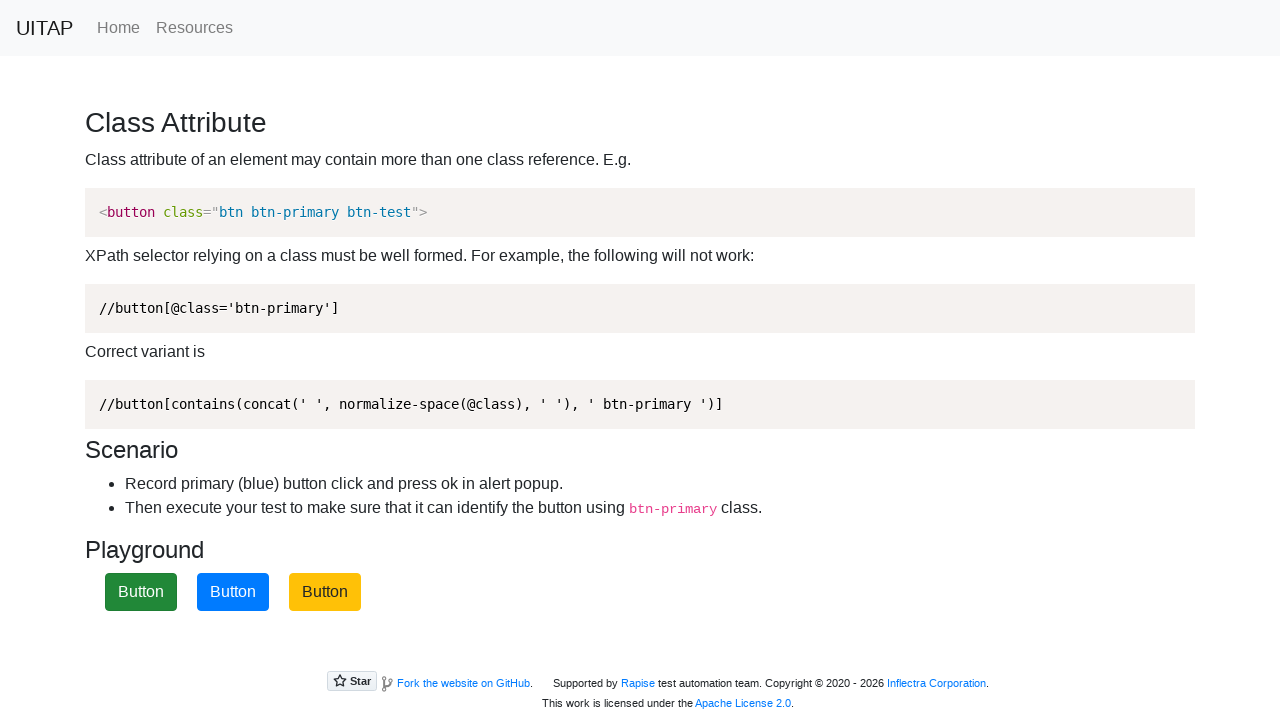

Clicked blue primary button at (233, 592) on button.btn-primary
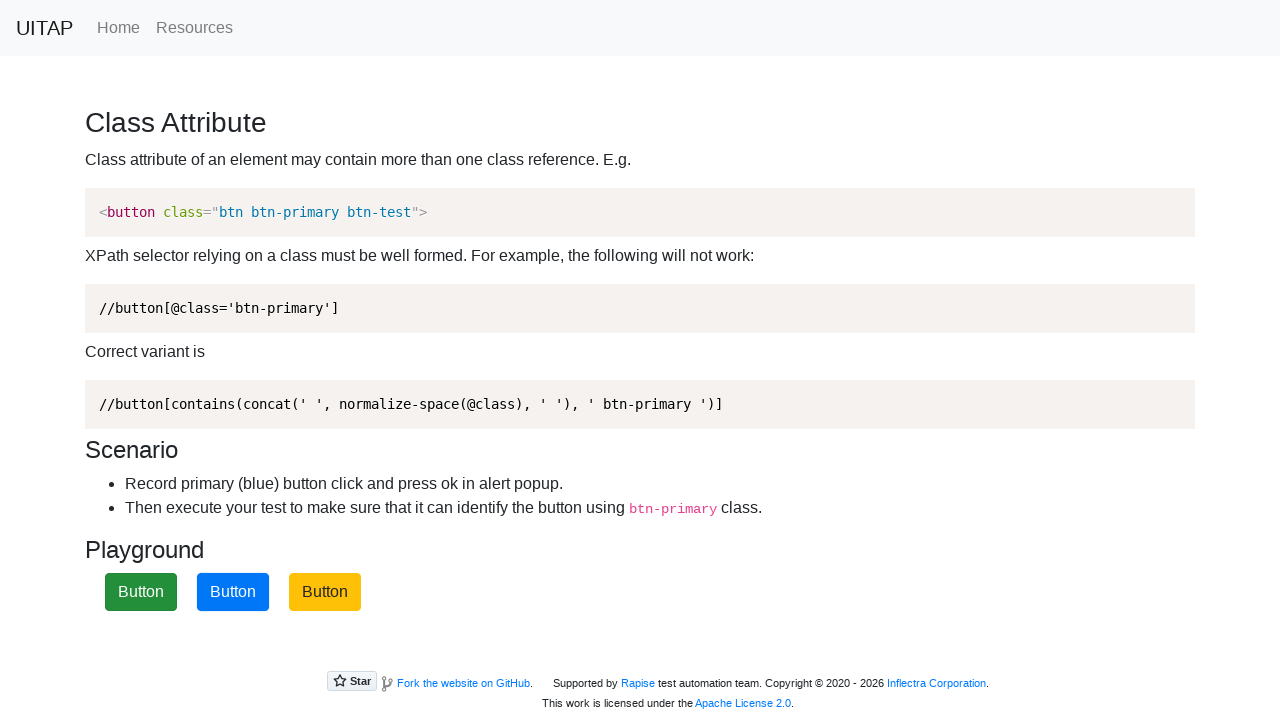

Set up dialog handler to accept alerts
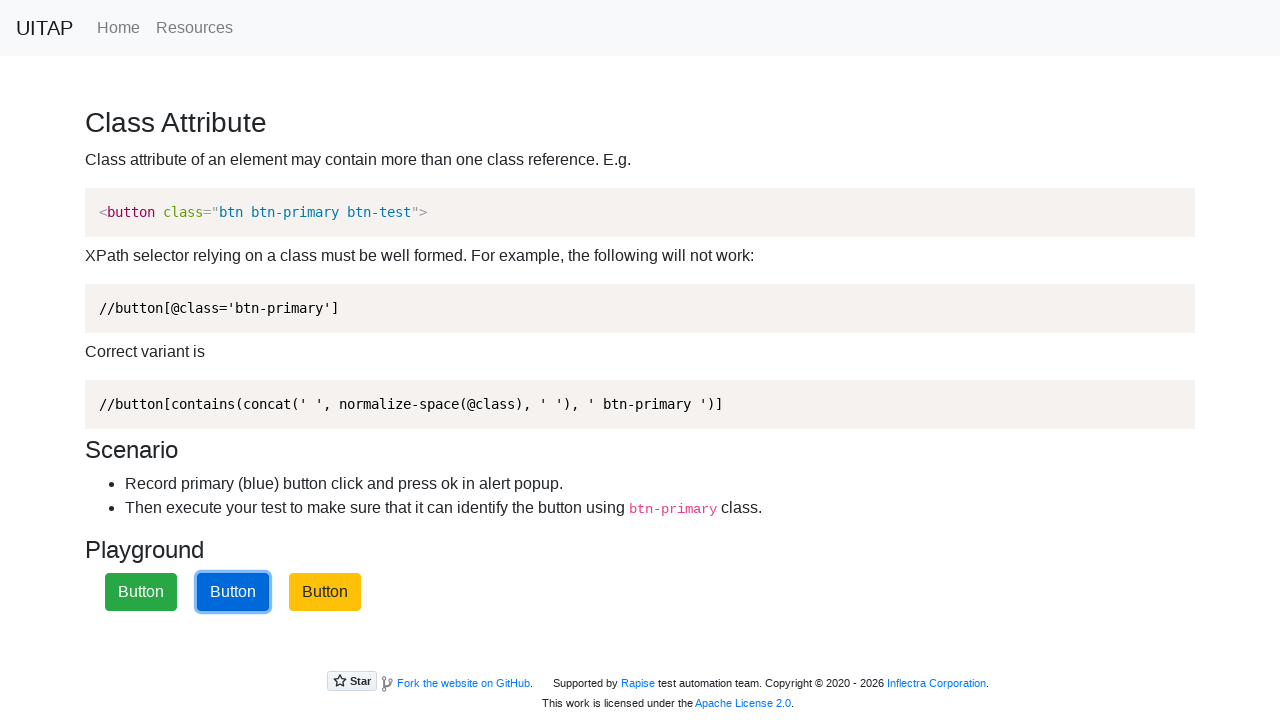

Waited for alert to be processed
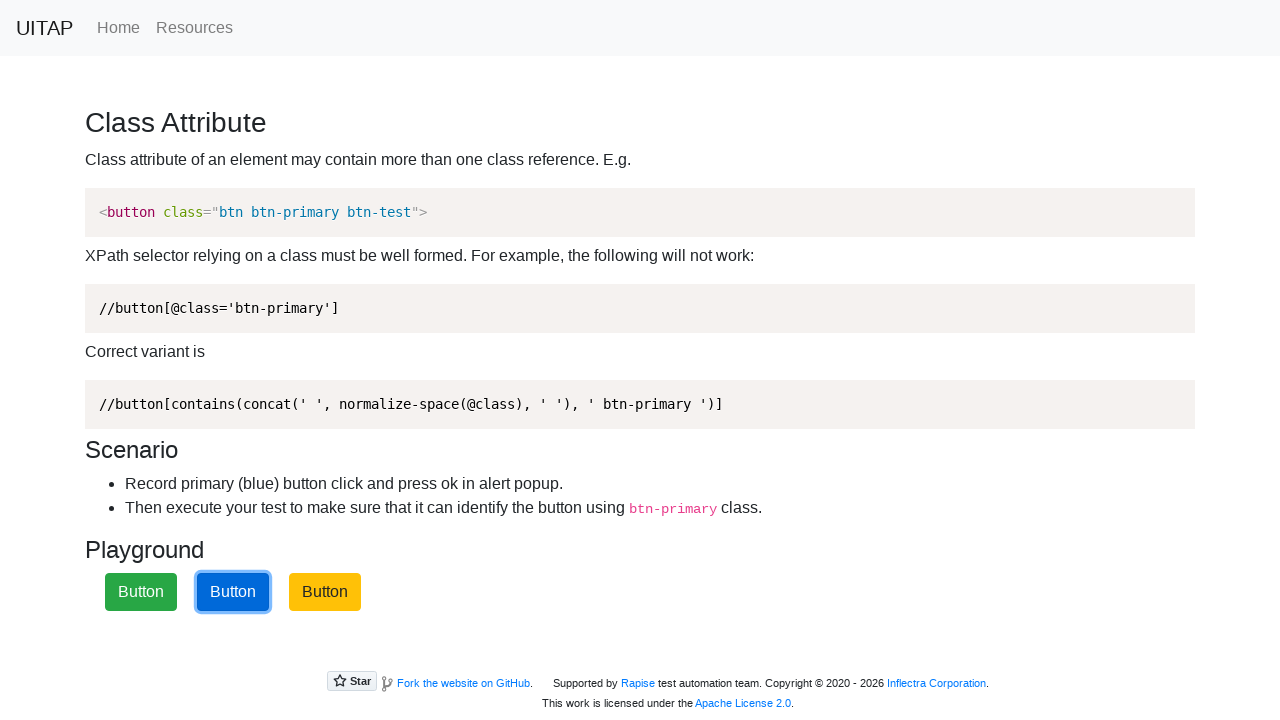

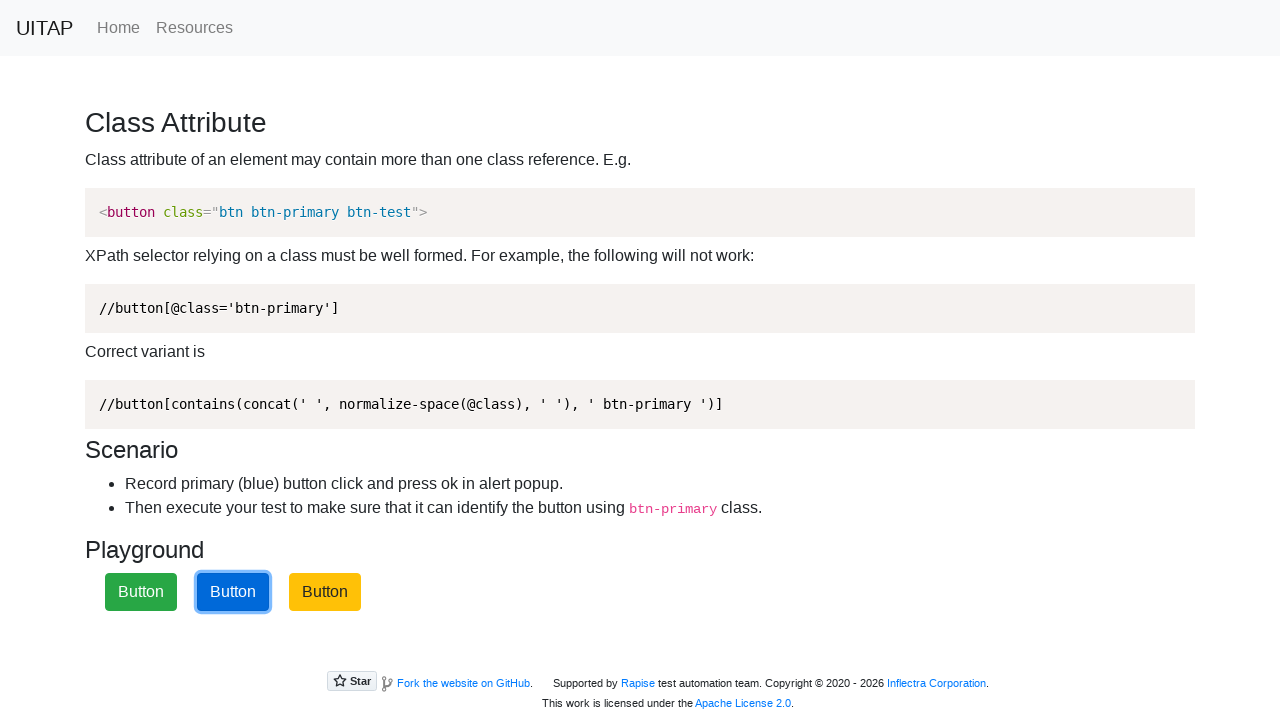